Tests sending text to a JavaScript prompt dialog by clicking the third alert button, entering text, accepting it, and verifying the entered text in the result

Starting URL: https://the-internet.herokuapp.com/javascript_alerts

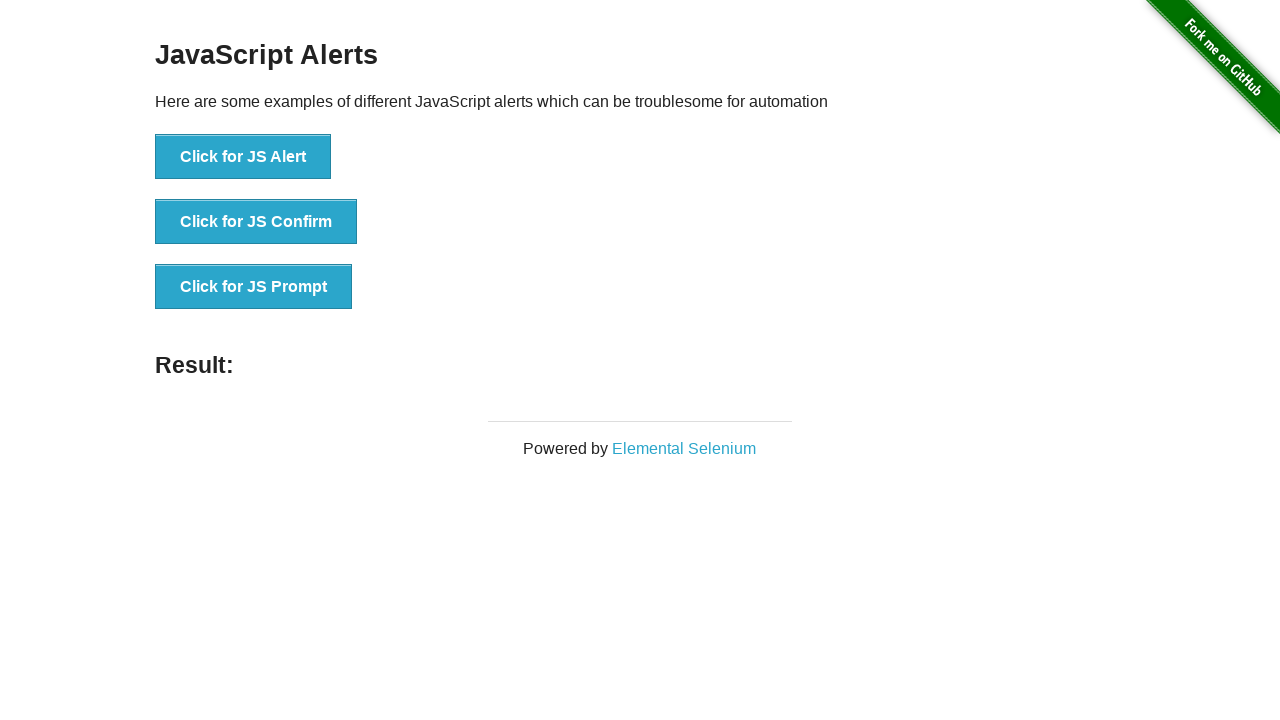

Set up dialog handler to accept prompt with text 'Hello Word'
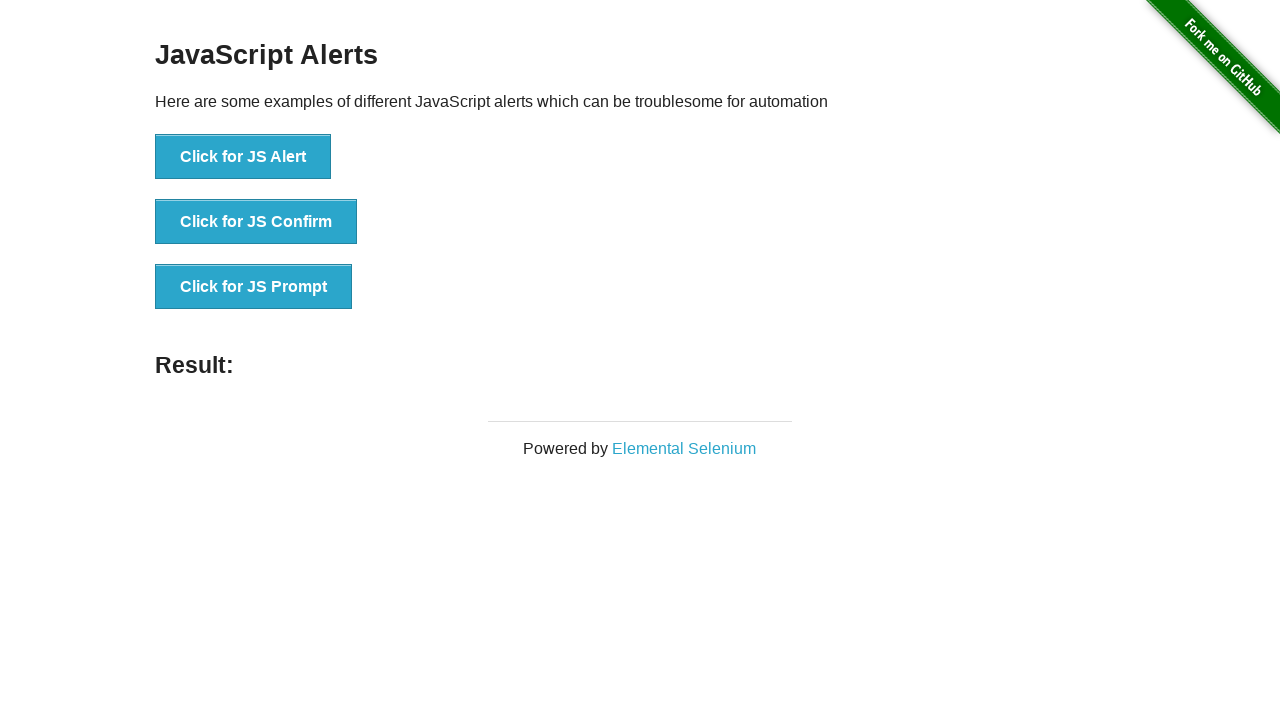

Clicked the third alert button to trigger JavaScript prompt dialog at (254, 287) on (//button)[3]
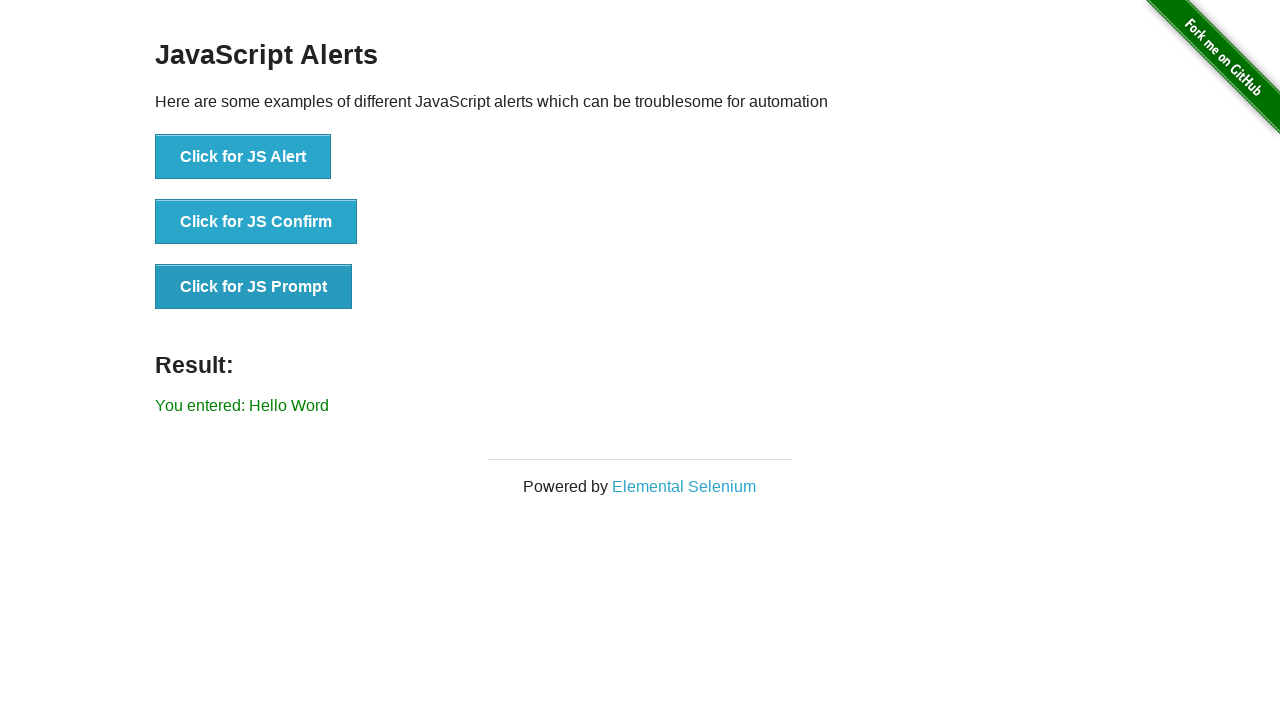

Result element appeared on page
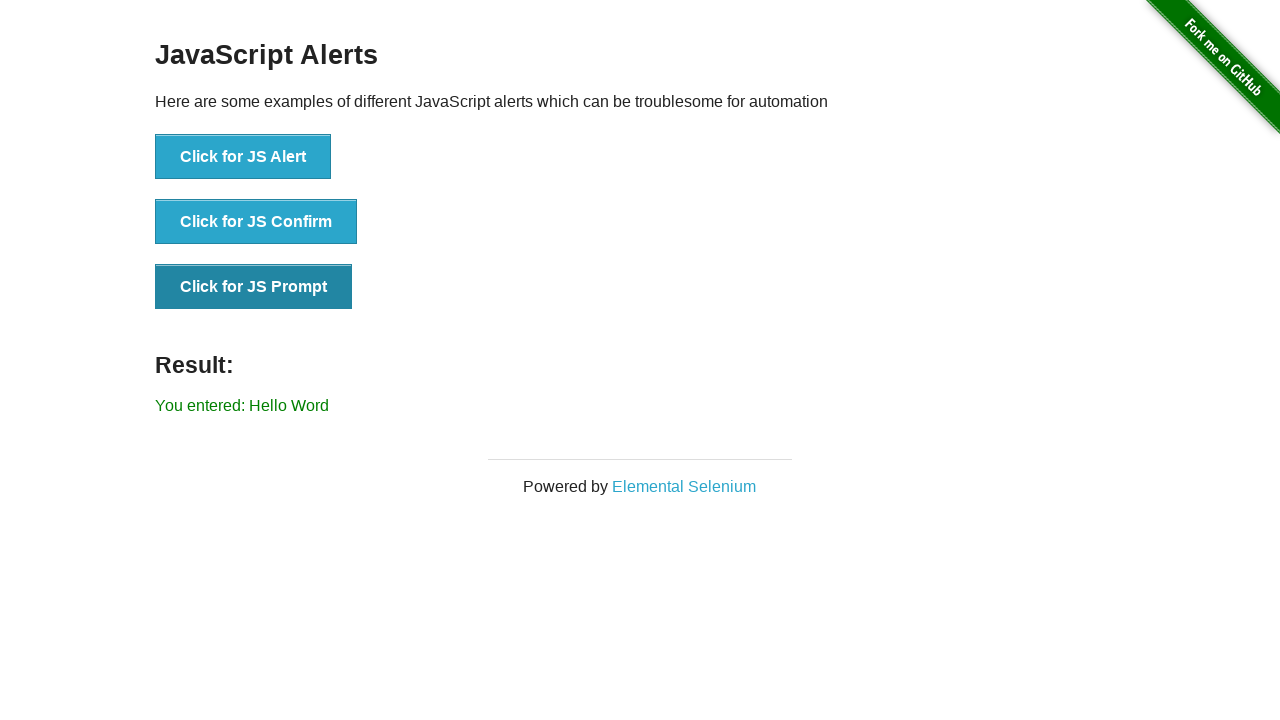

Retrieved result text content
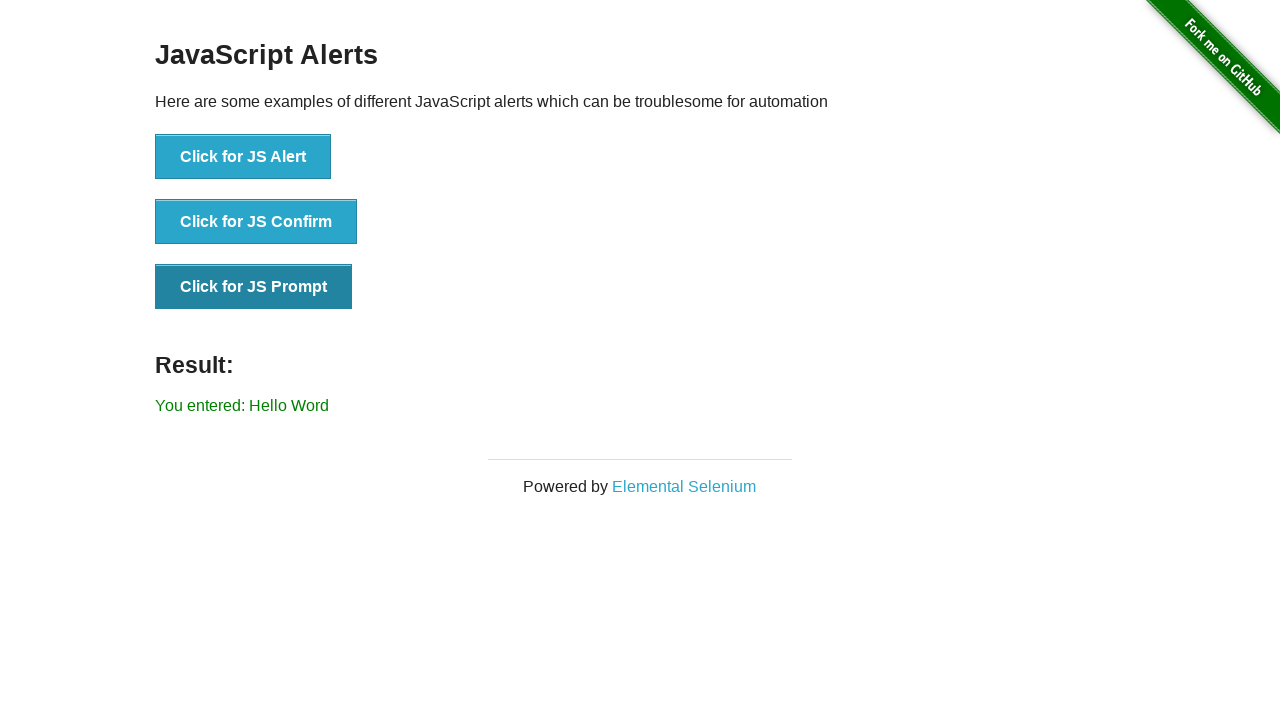

Verified result text matches expected value 'You entered: Hello Word'
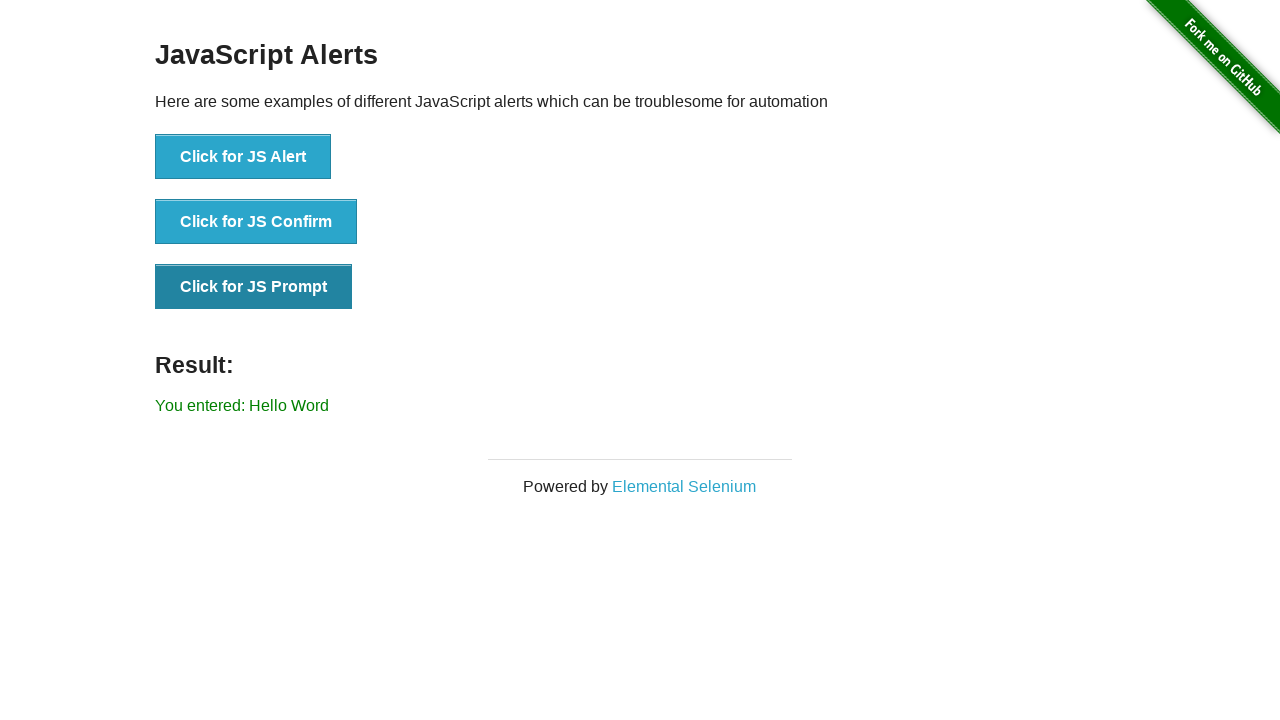

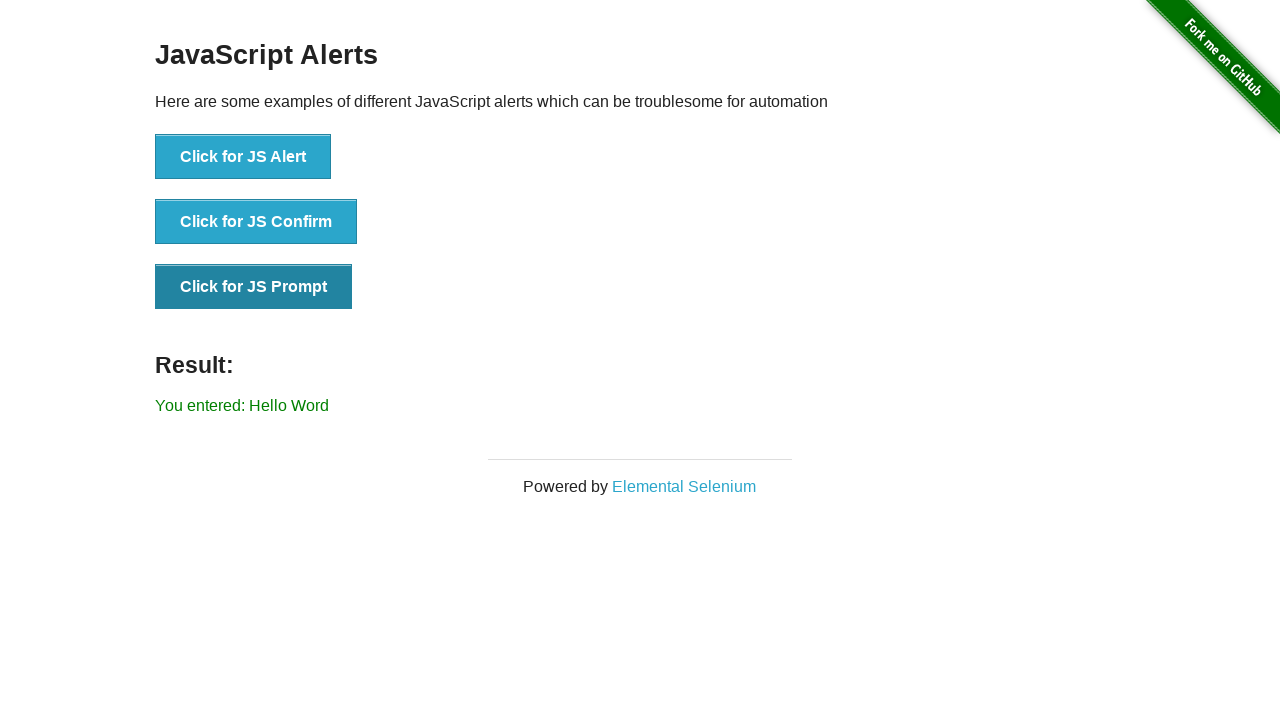